Tests jQuery UI drag and drop functionality by dragging an element and dropping it onto a target, then navigating to the resizable page

Starting URL: https://jqueryui.com/droppable/

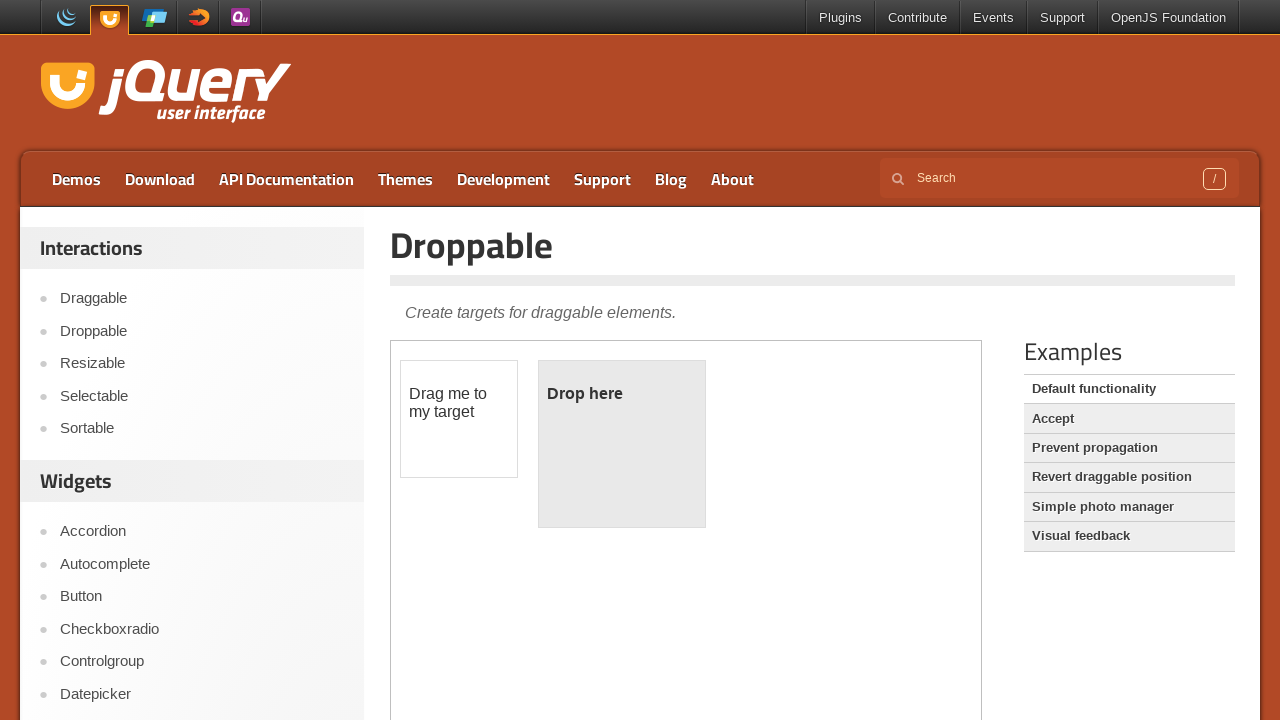

Located the iframe containing the drag and drop demo
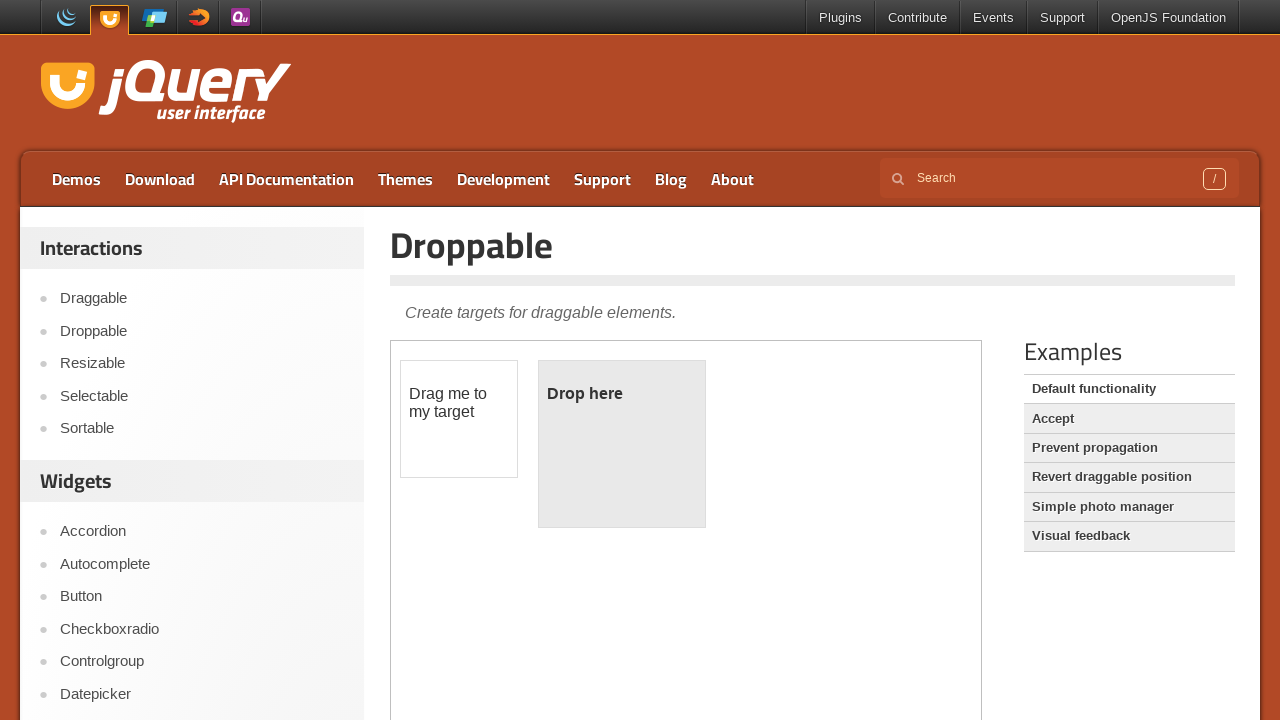

Located the draggable element
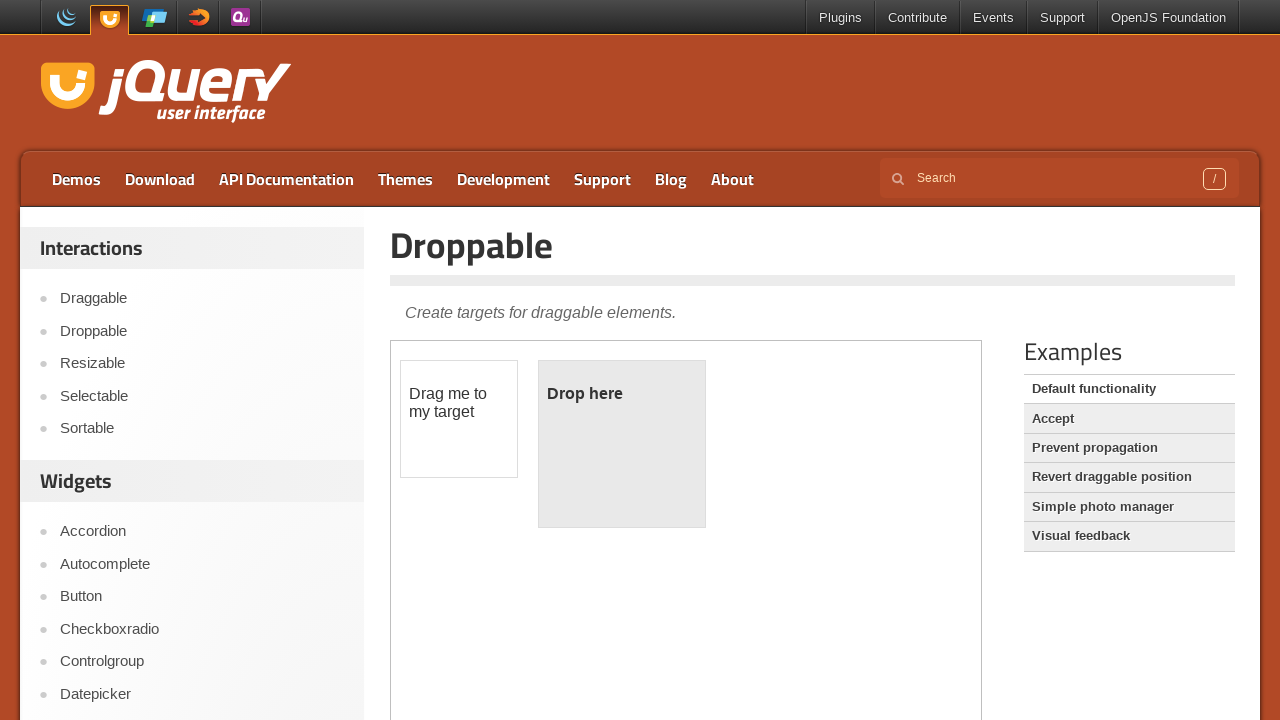

Located the droppable target element
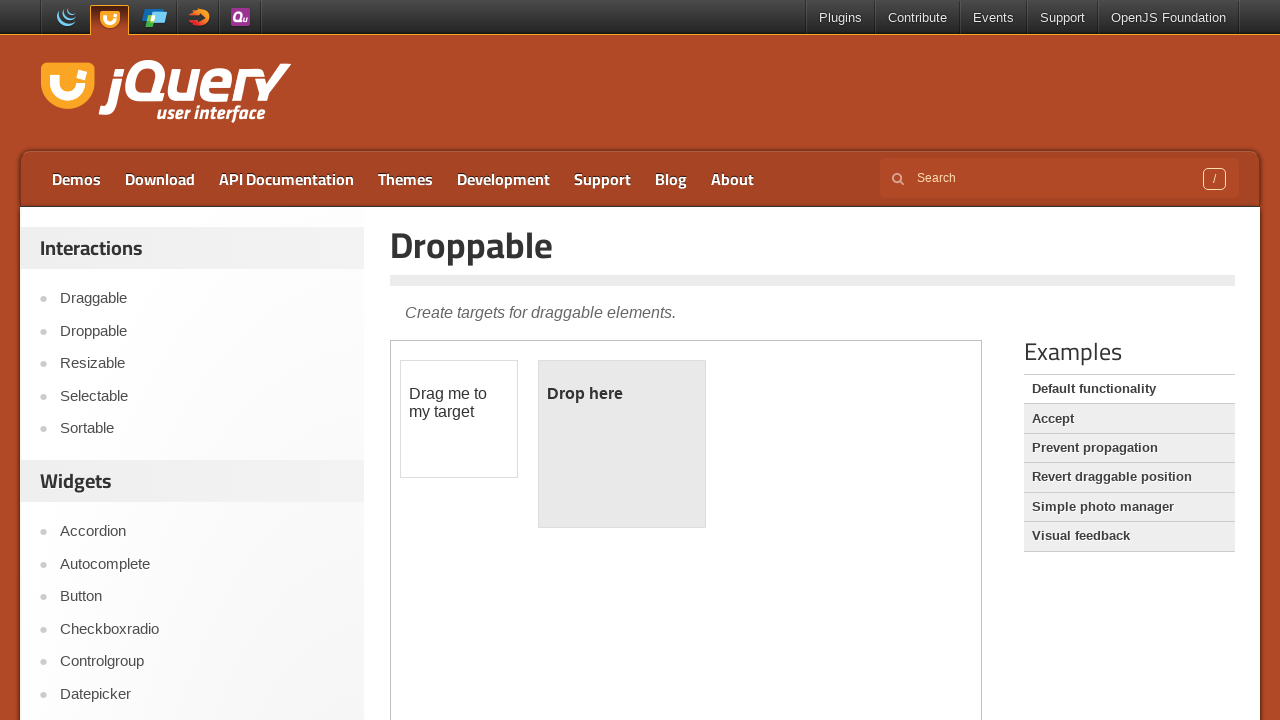

Dragged the draggable element onto the droppable target at (622, 444)
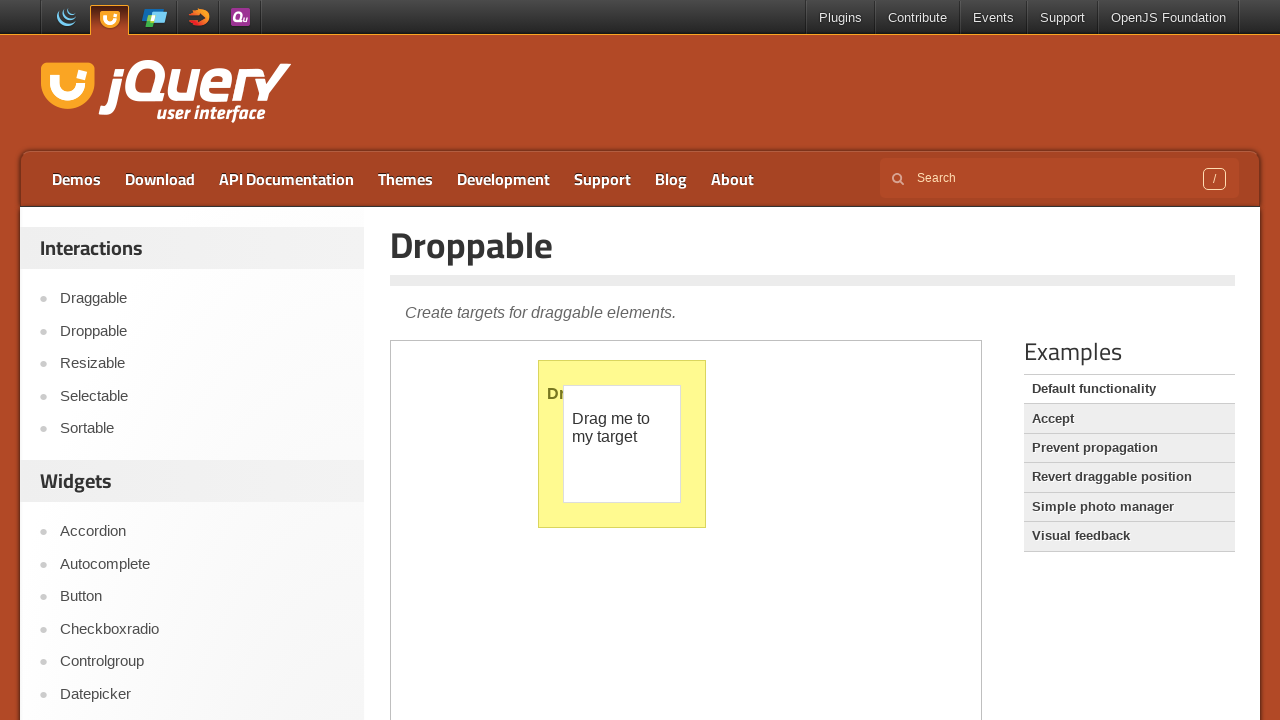

Clicked on the Resizable link to navigate to the resizable demo at (202, 364) on a:text('Resizable')
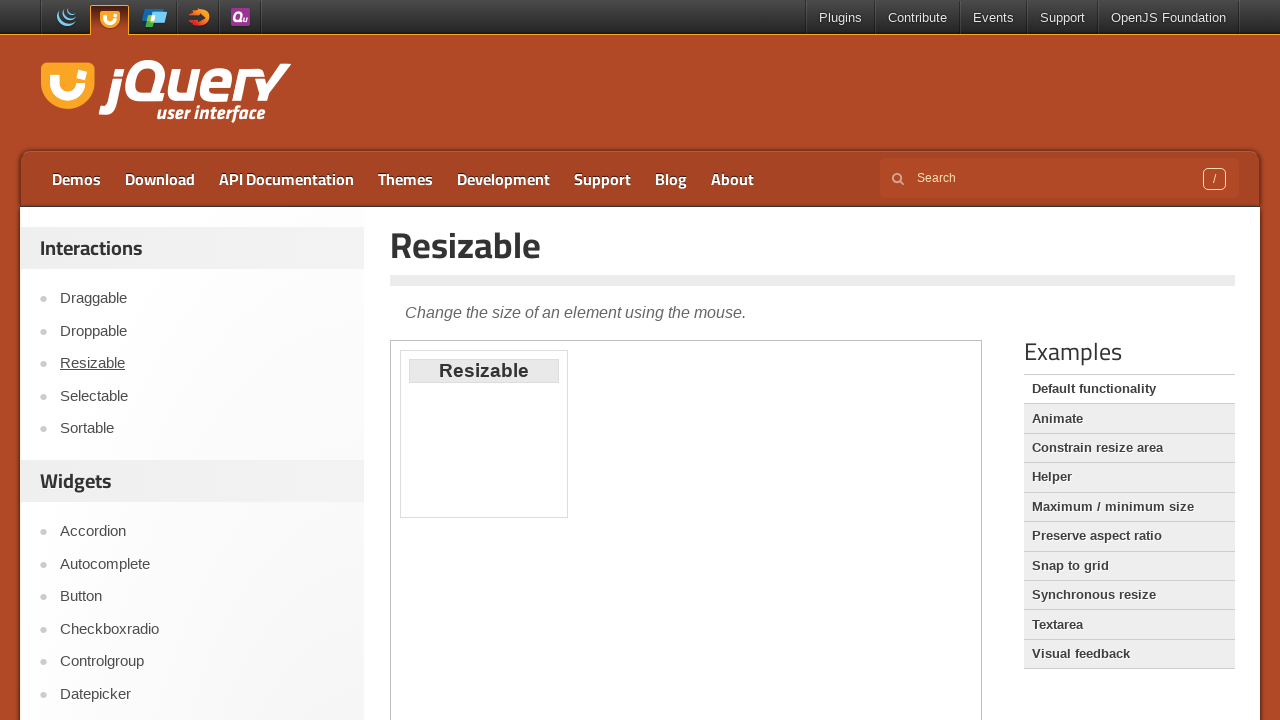

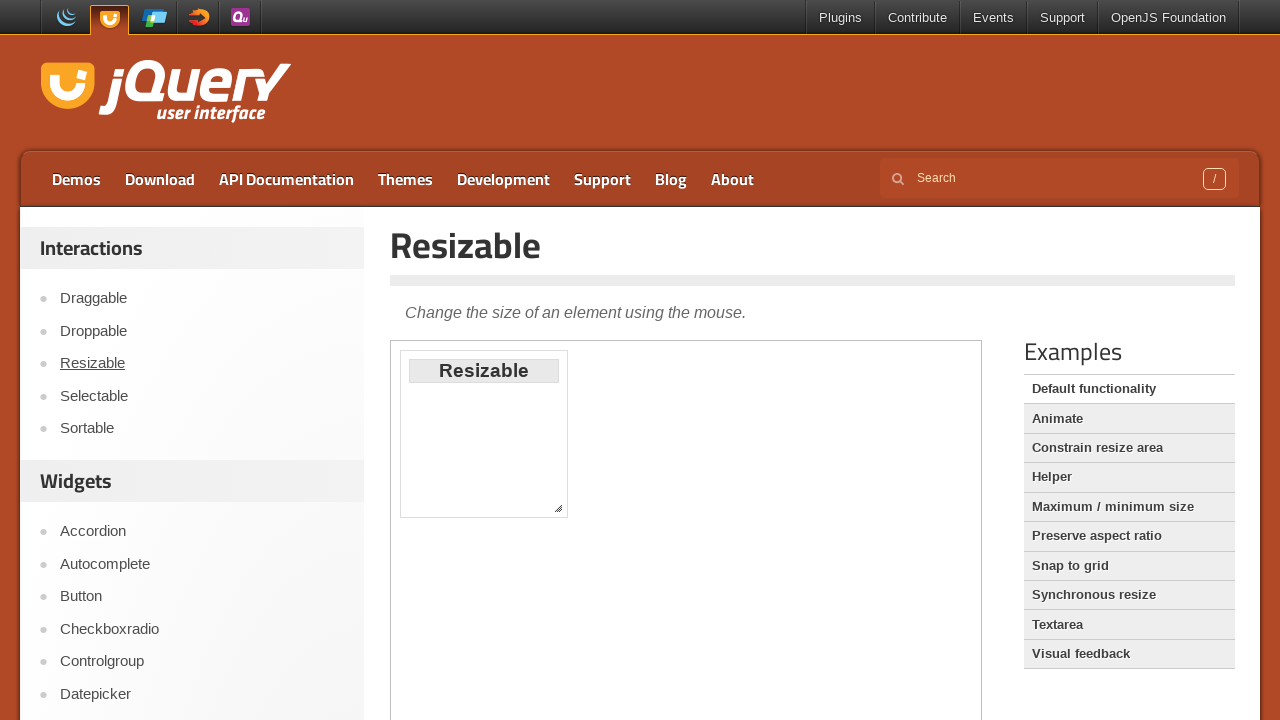